Tests a student interface by entering a student name in a prompt dialog and confirming it, then simulates keyboard interactions (Tab and Enter keys) to navigate through the interface.

Starting URL: https://live.monetanalytics.com/stu_proc/student.html#

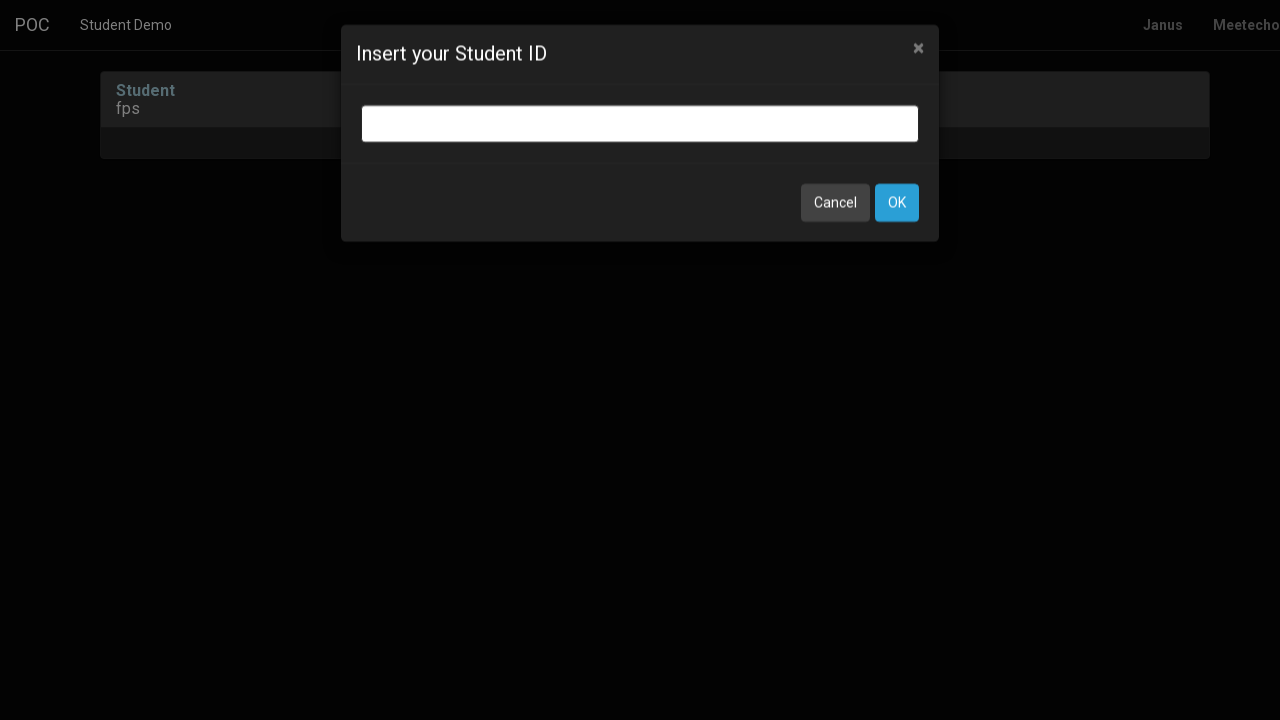

Filled student name input field with 'Student-94' on input.bootbox-input.bootbox-input-text.form-control
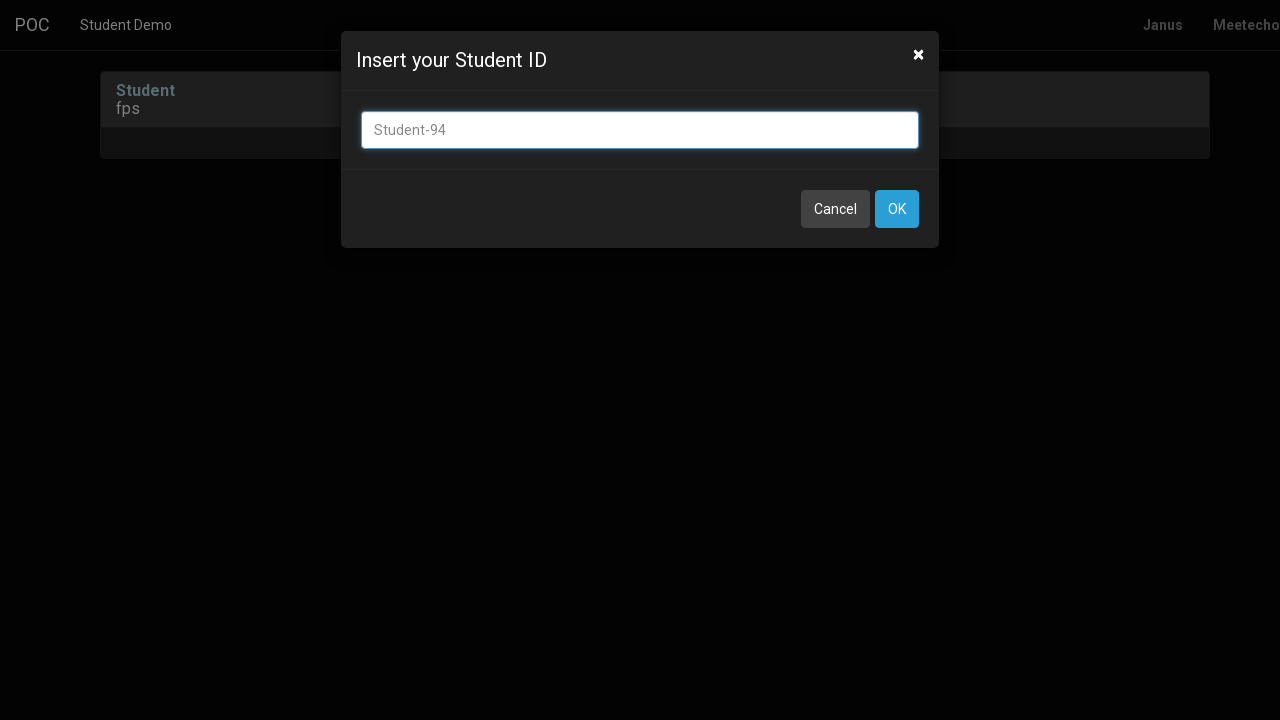

Clicked OK button to confirm student name at (897, 209) on button:has-text('OK')
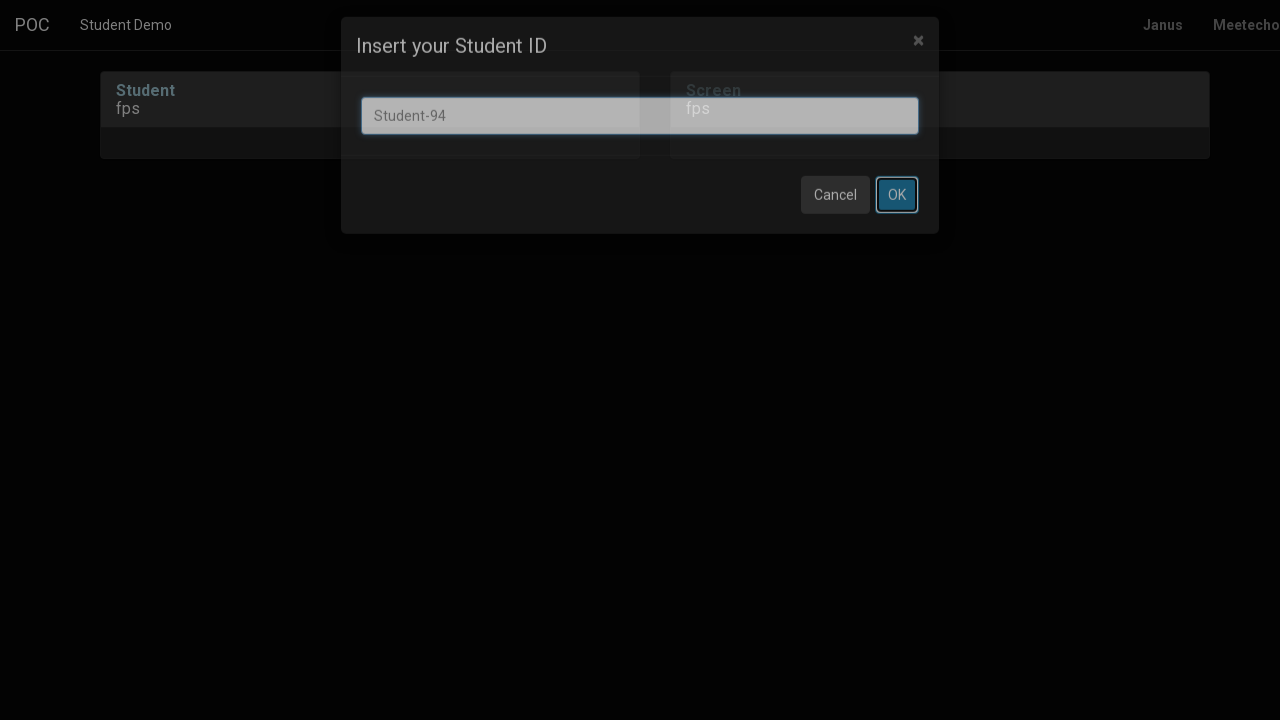

Waited 8 seconds for page to process
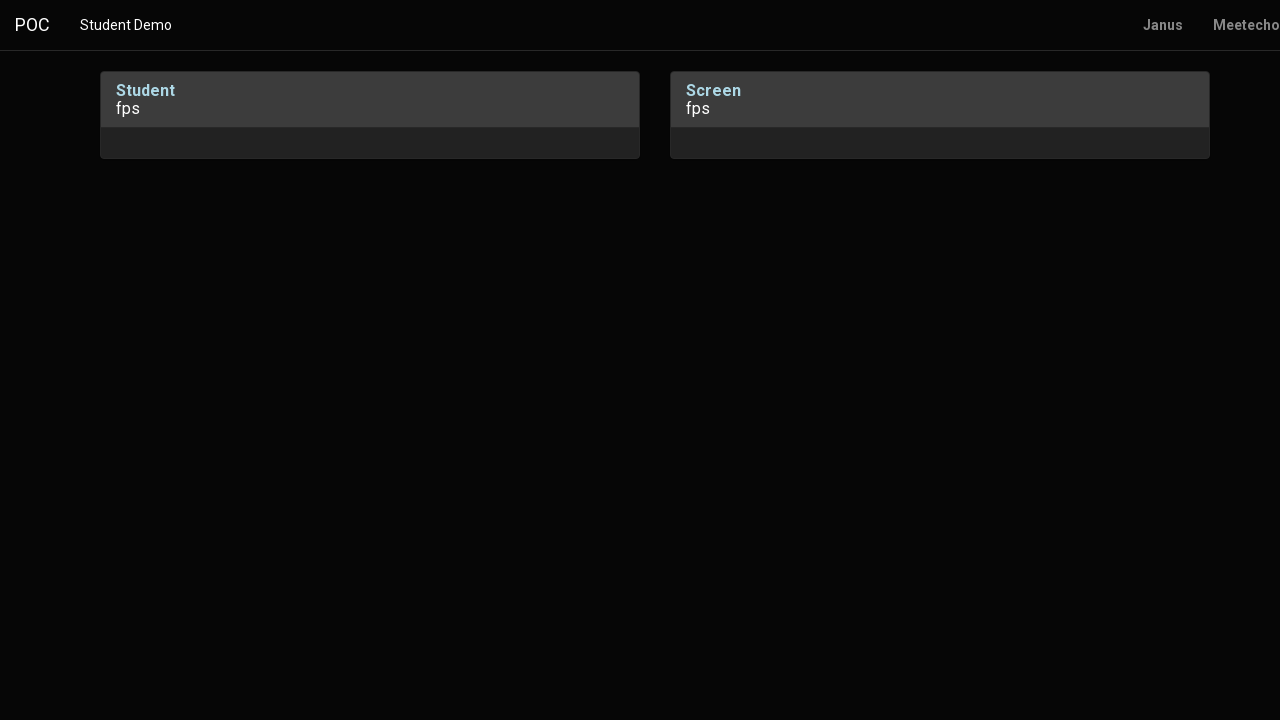

Pressed Tab key to navigate
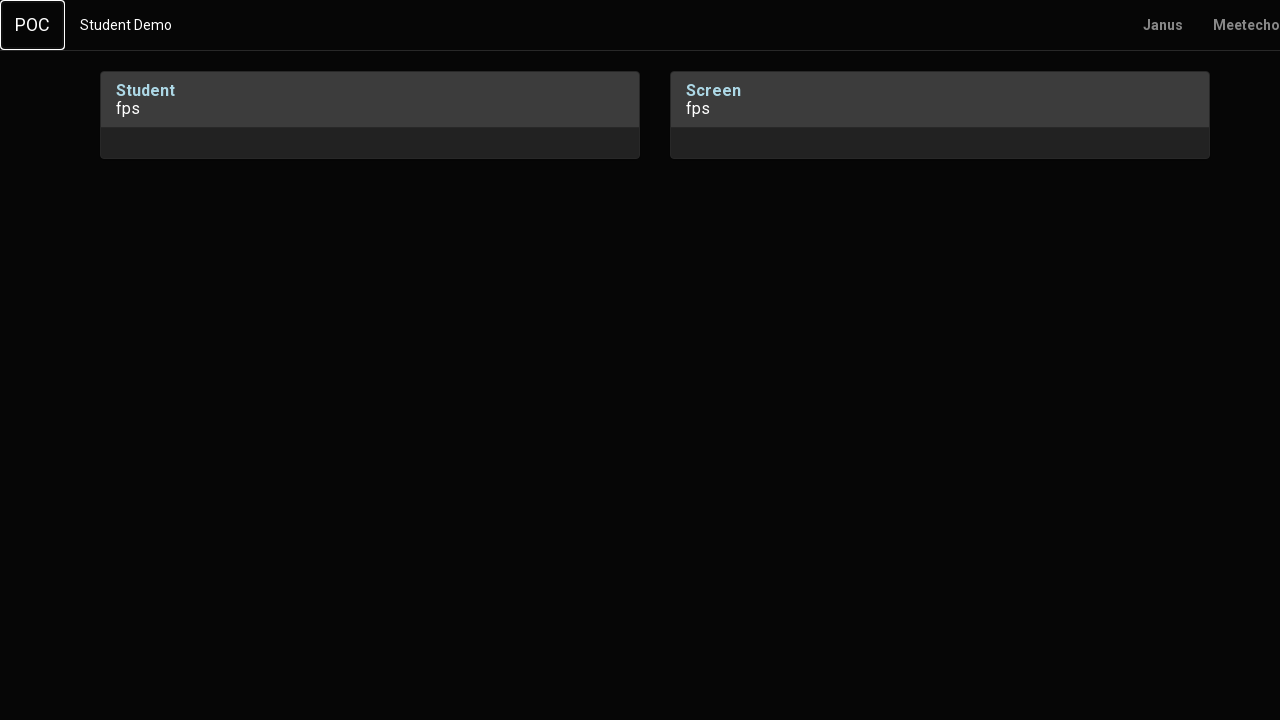

Waited 1 second
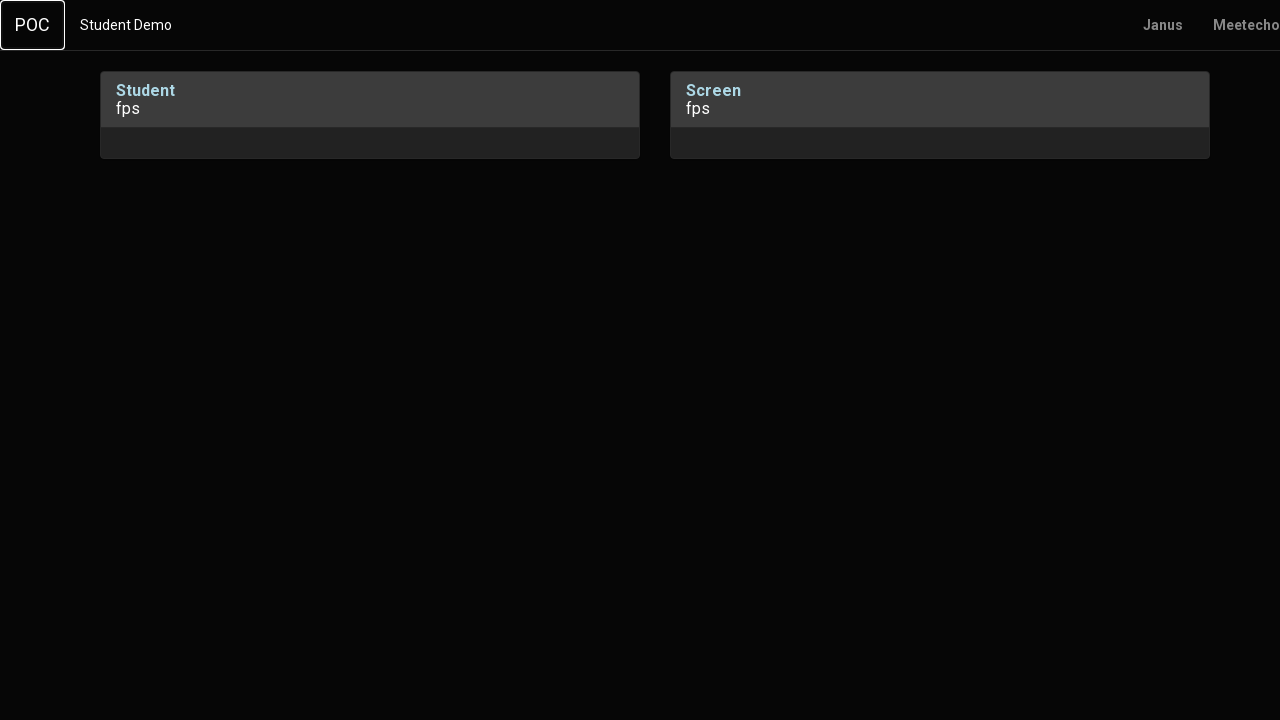

Pressed Enter key
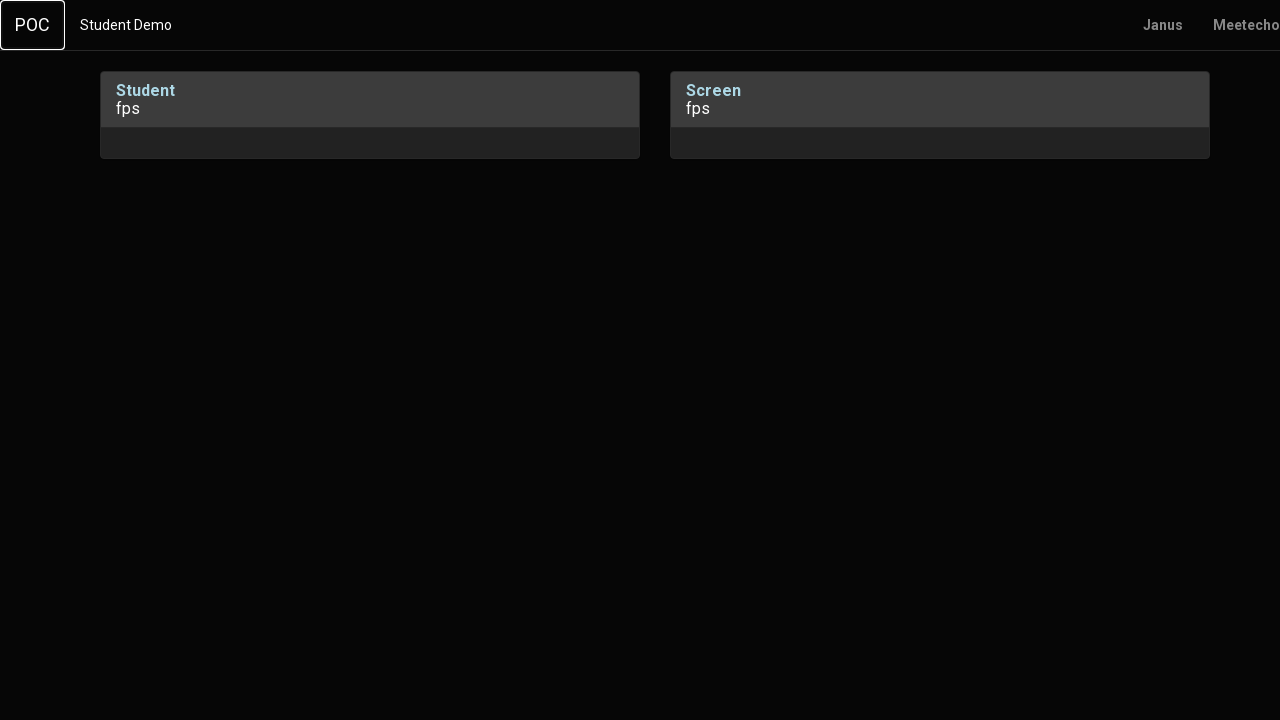

Waited 2 seconds
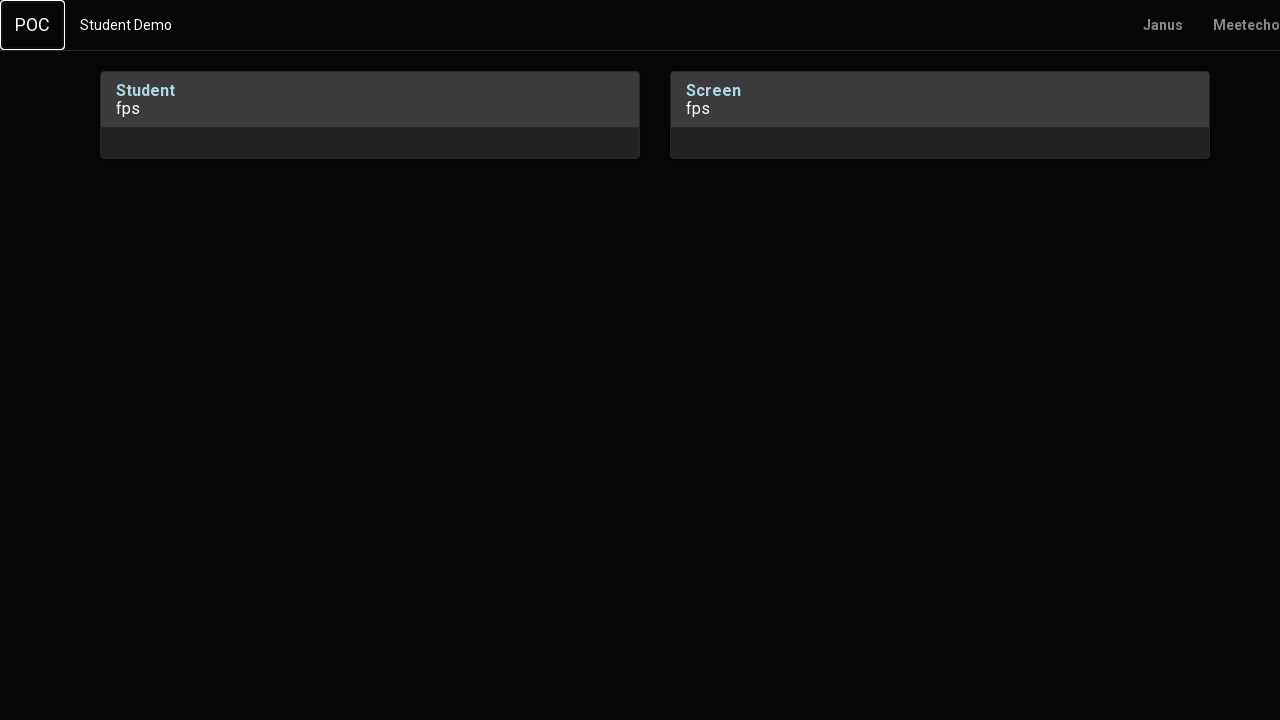

Pressed Tab key to navigate
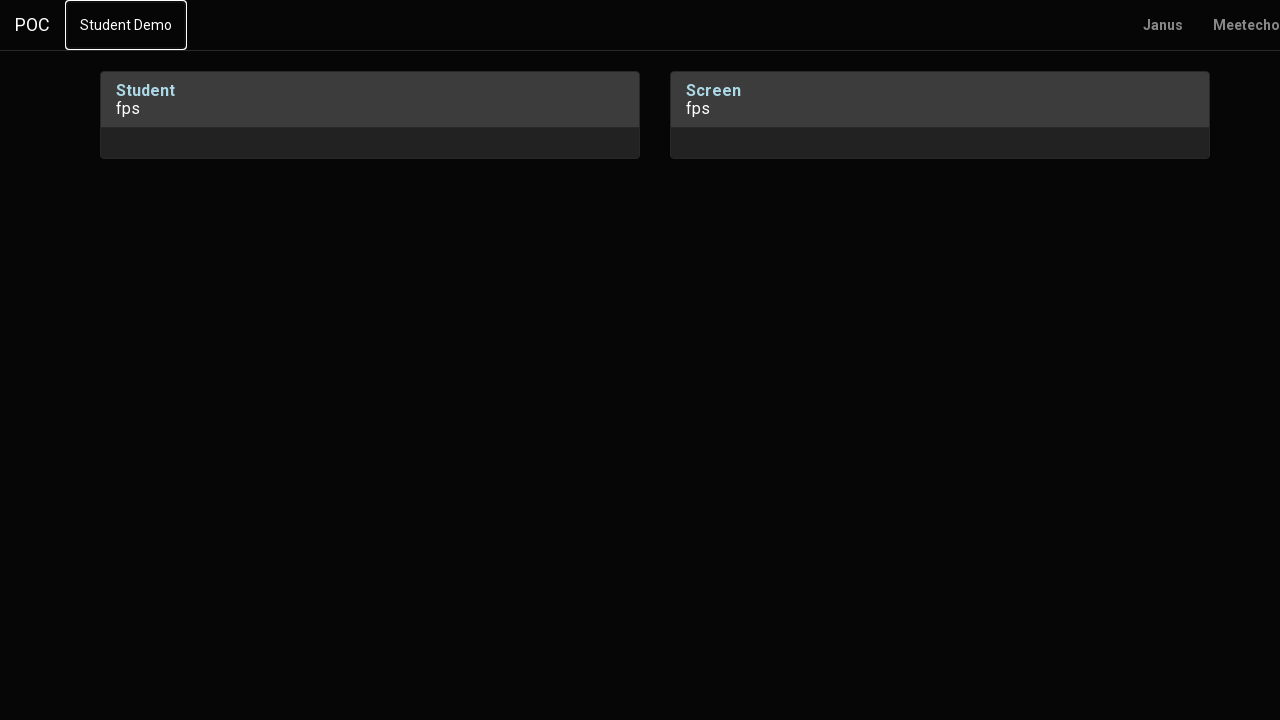

Waited 1 second
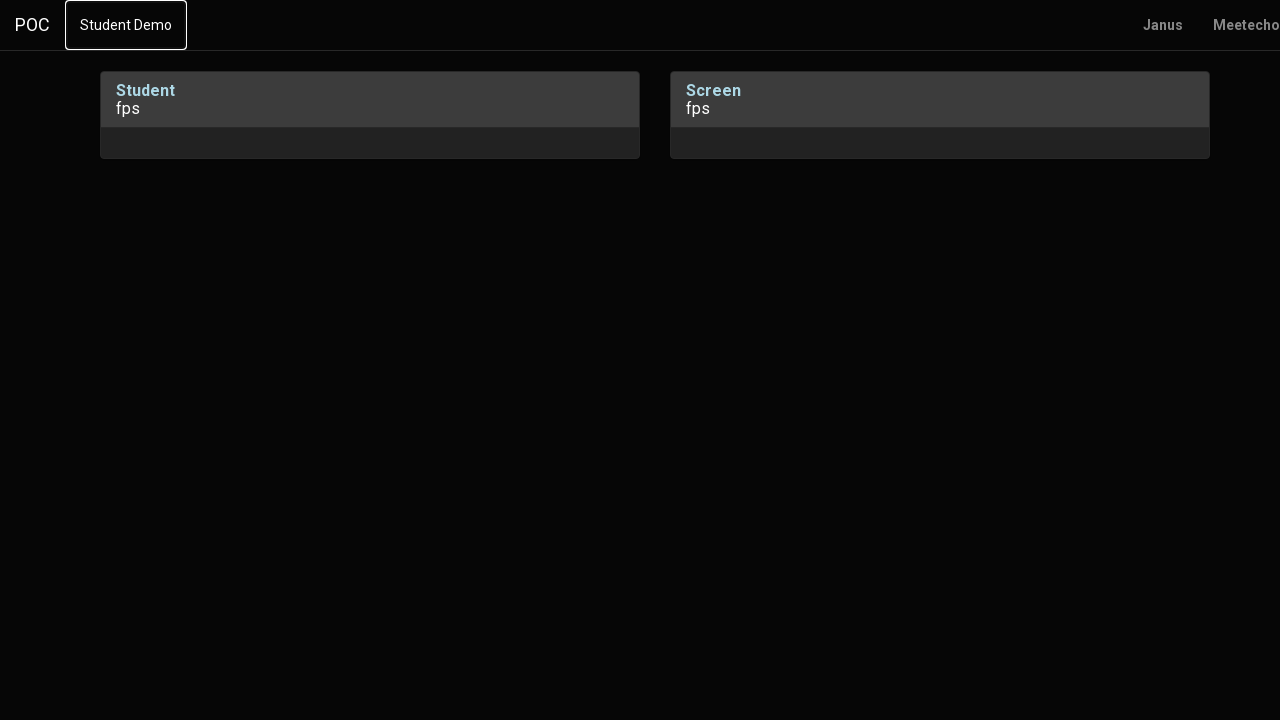

Pressed Tab key again to navigate
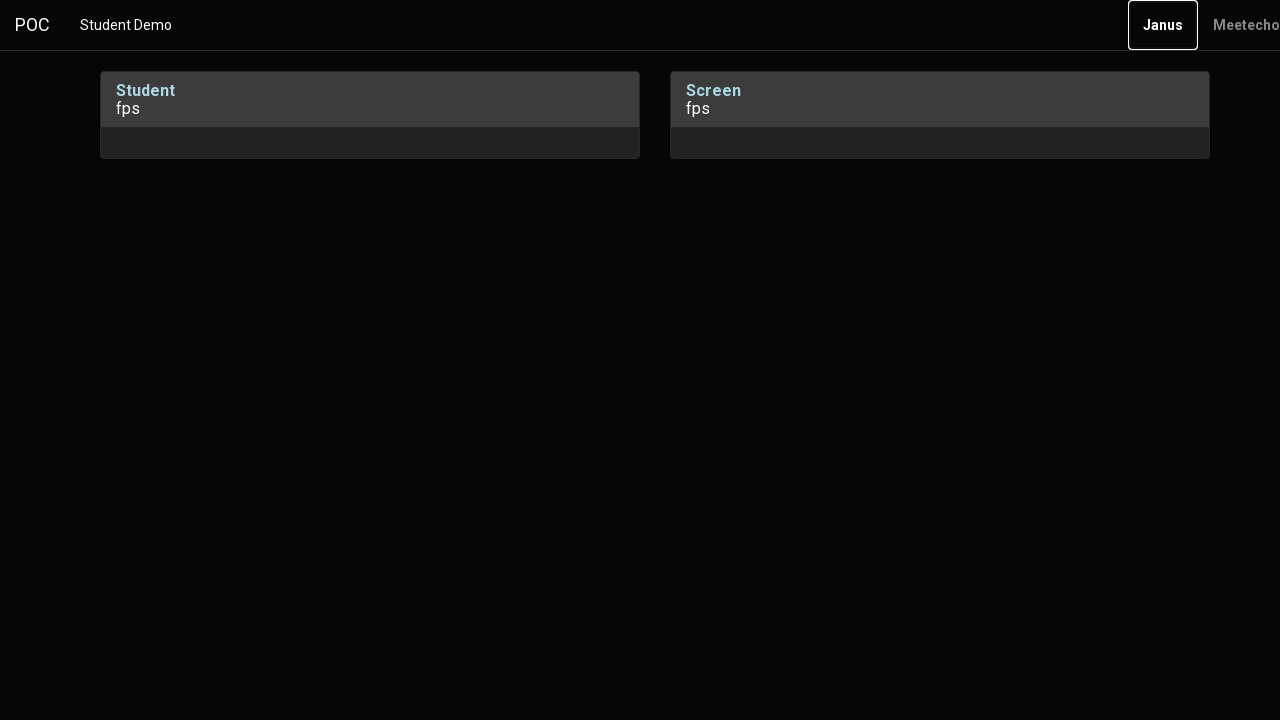

Waited 2 seconds
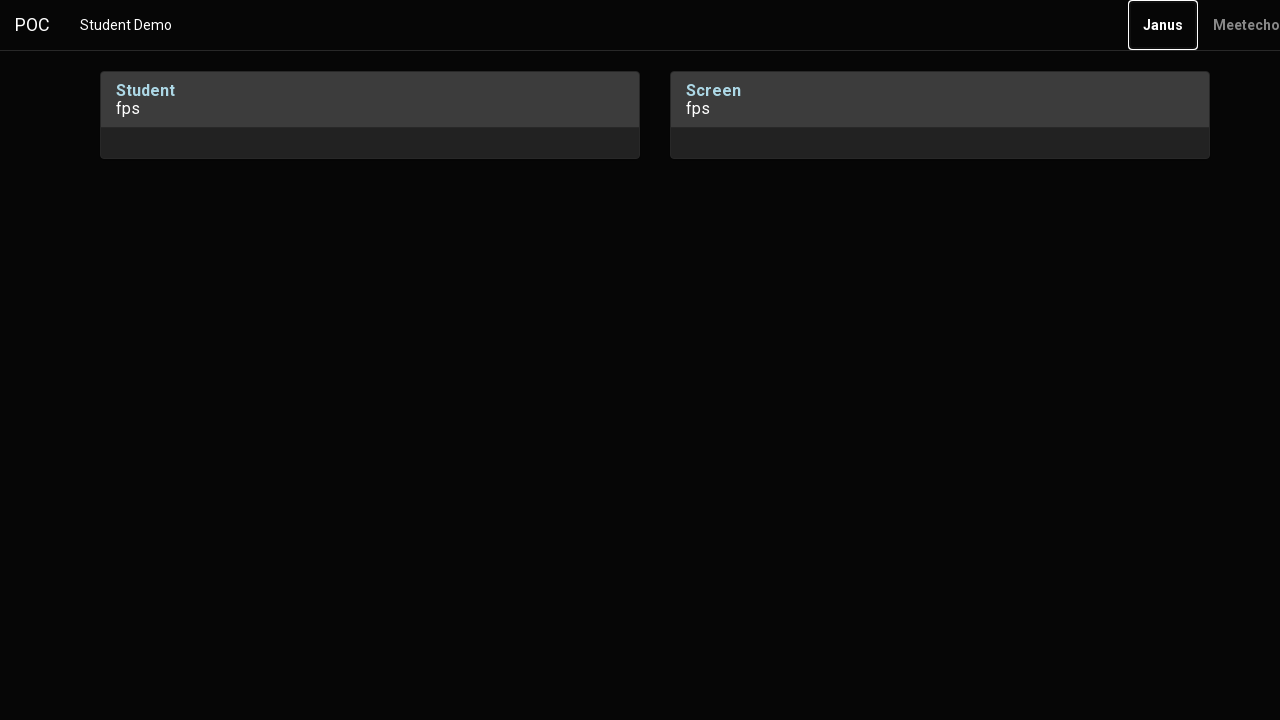

Pressed Enter key
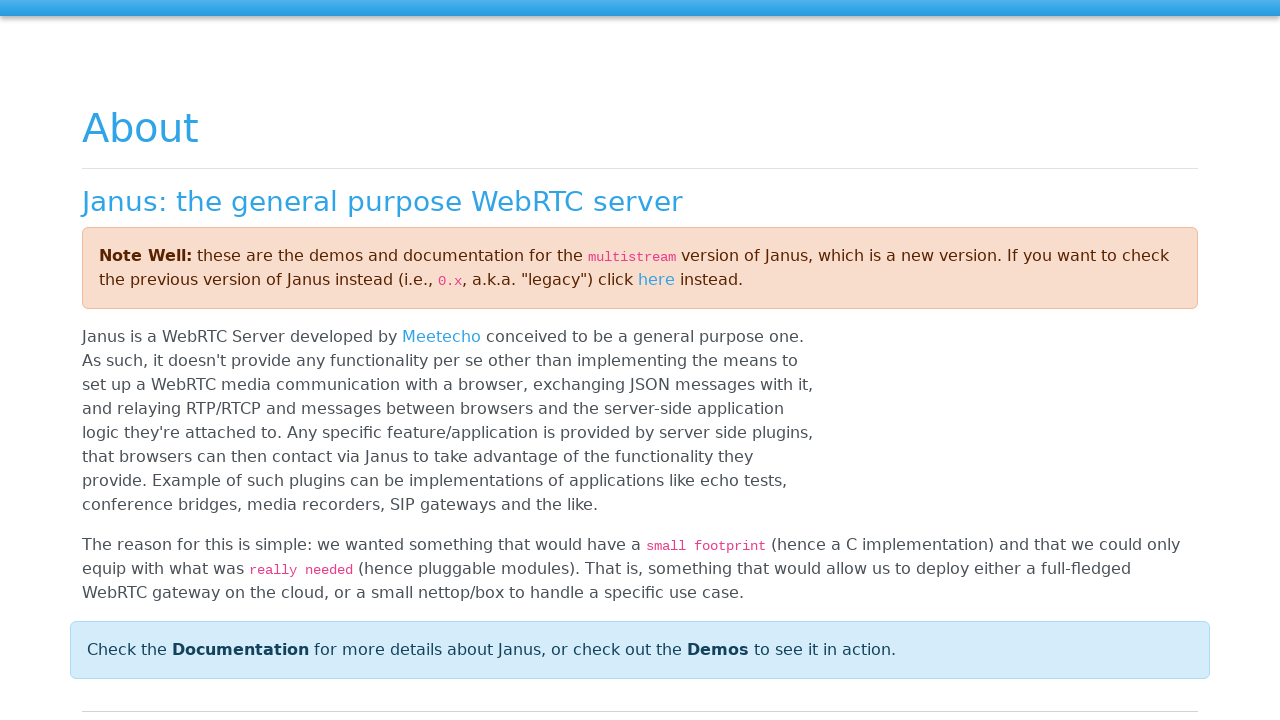

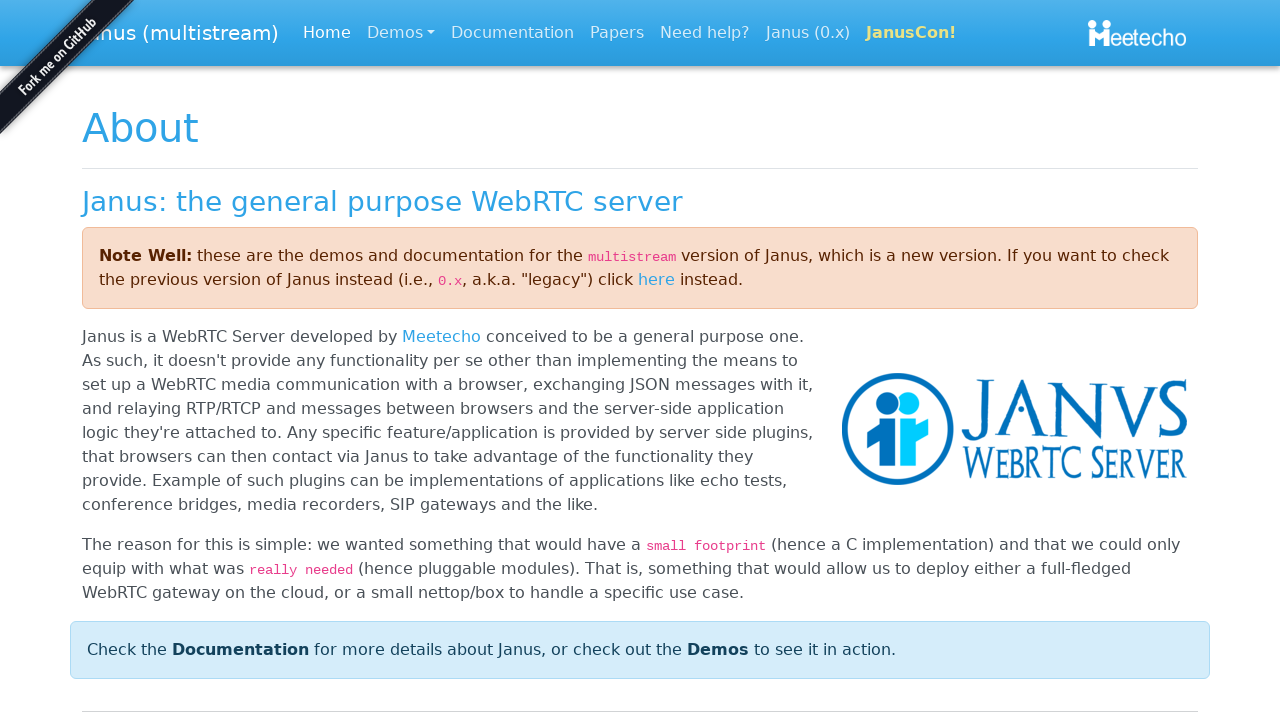